Tests JavaScript prompt dialog by clicking a button that triggers a prompt and accepting it

Starting URL: https://testpages.herokuapp.com/styled/alerts/alert-test.html

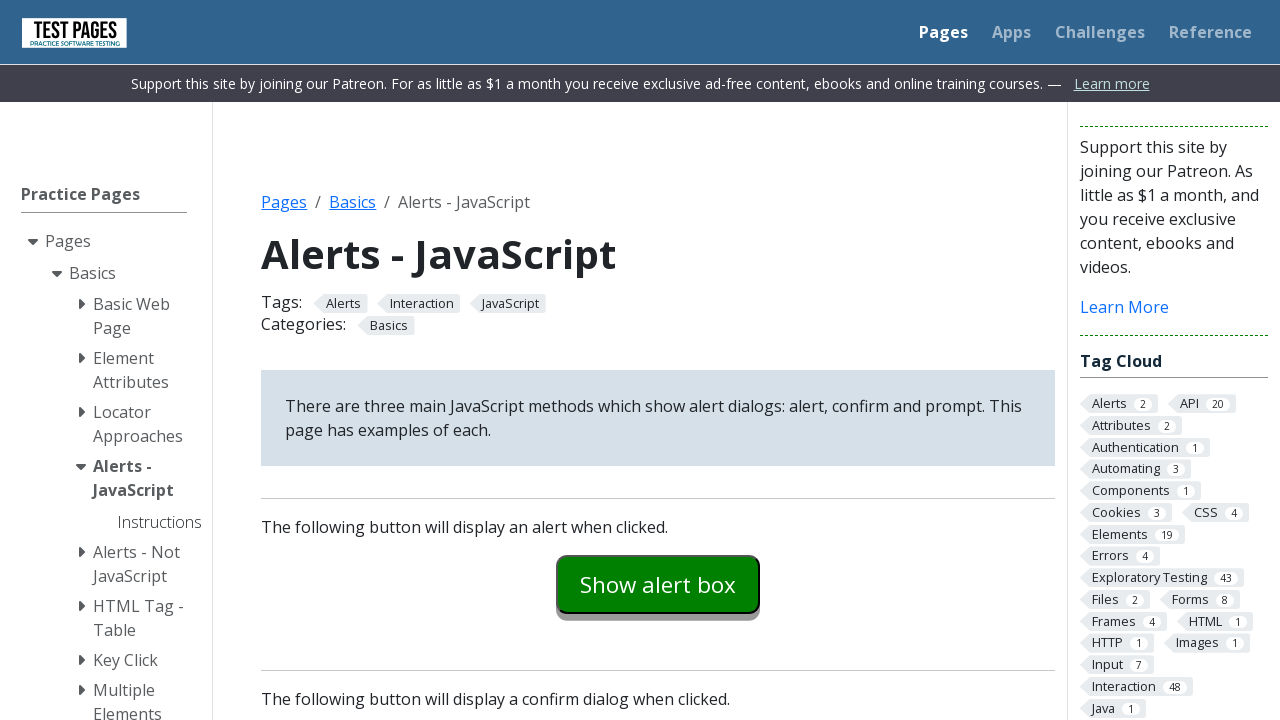

Set up dialog handler to accept prompts
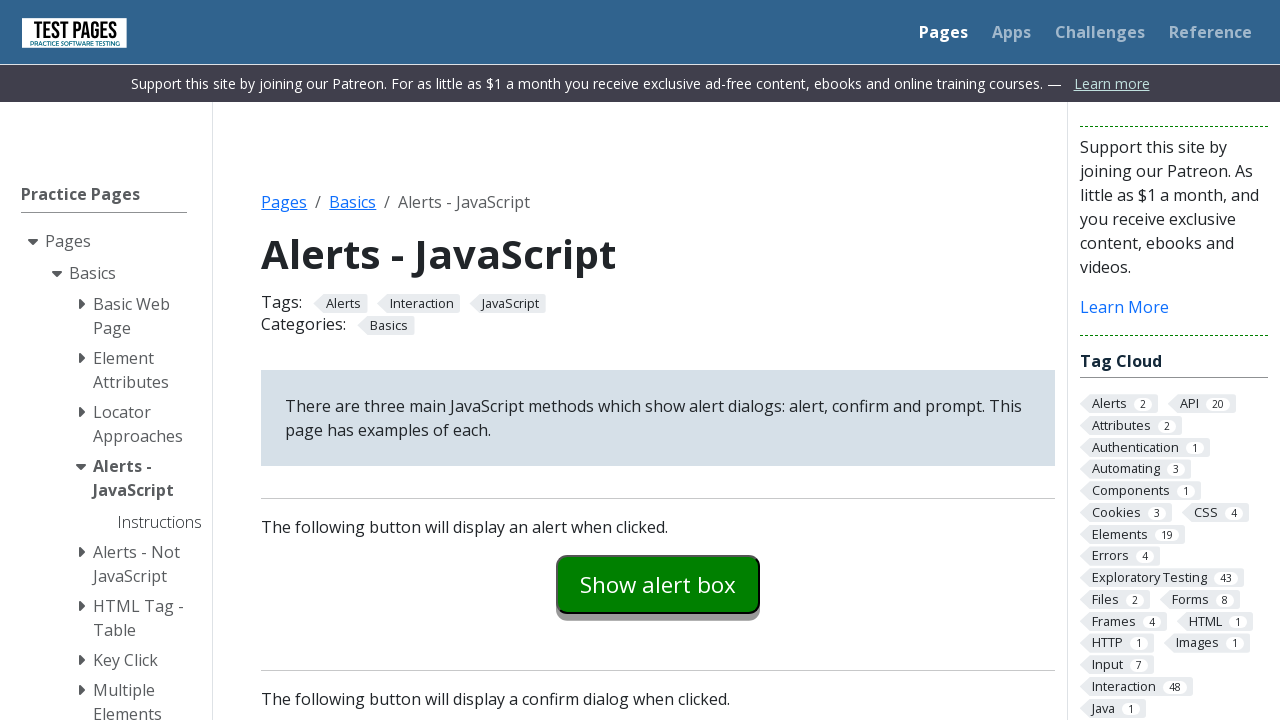

Clicked prompt example button at (658, 360) on #promptexample
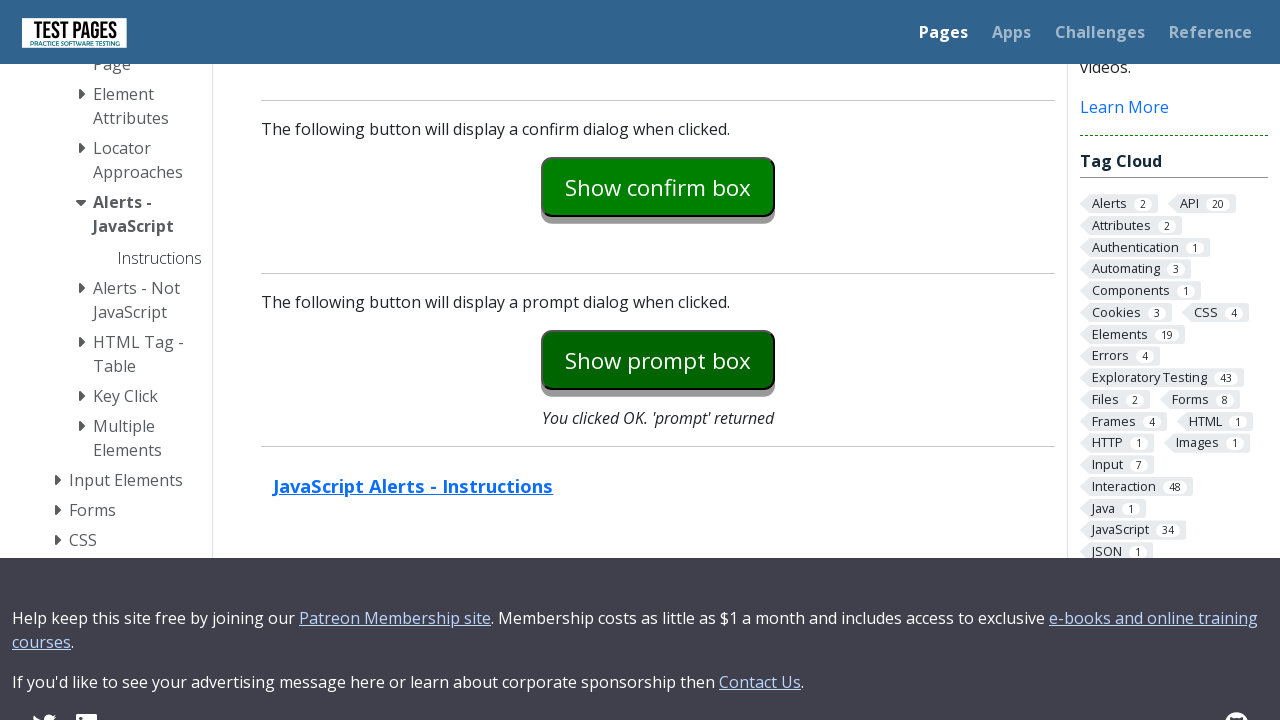

Waited for prompt dialog to be processed
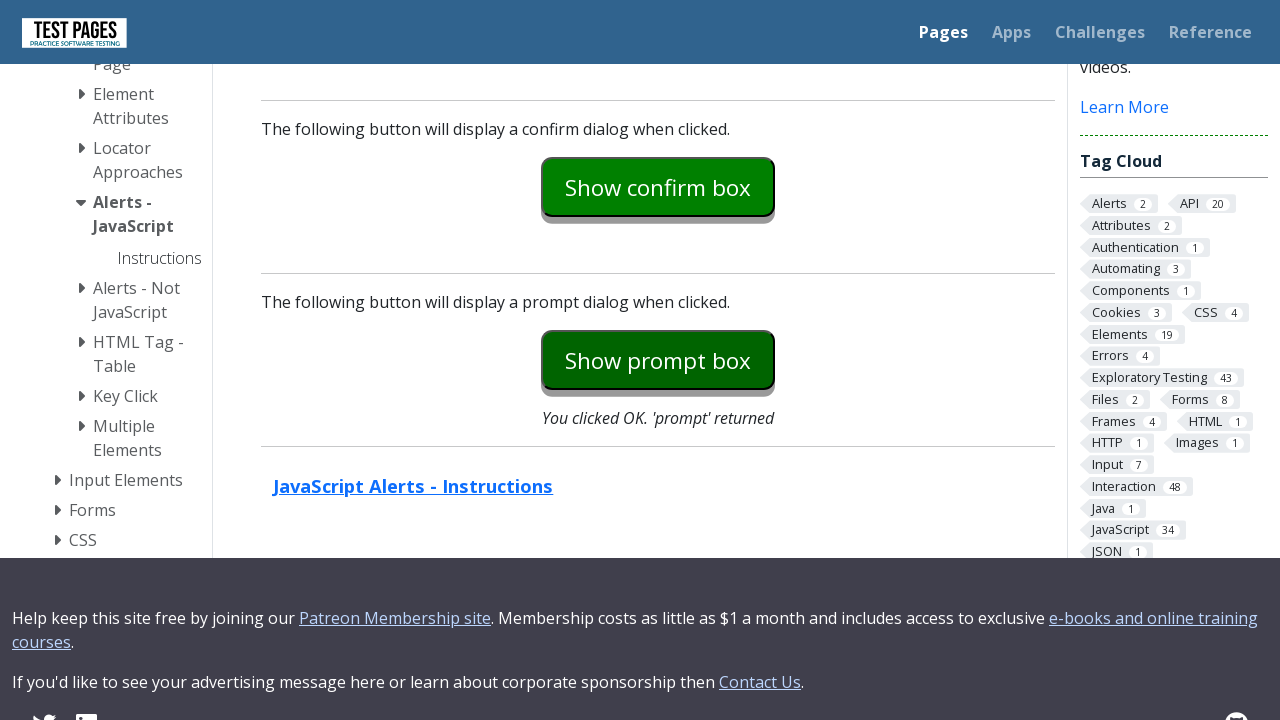

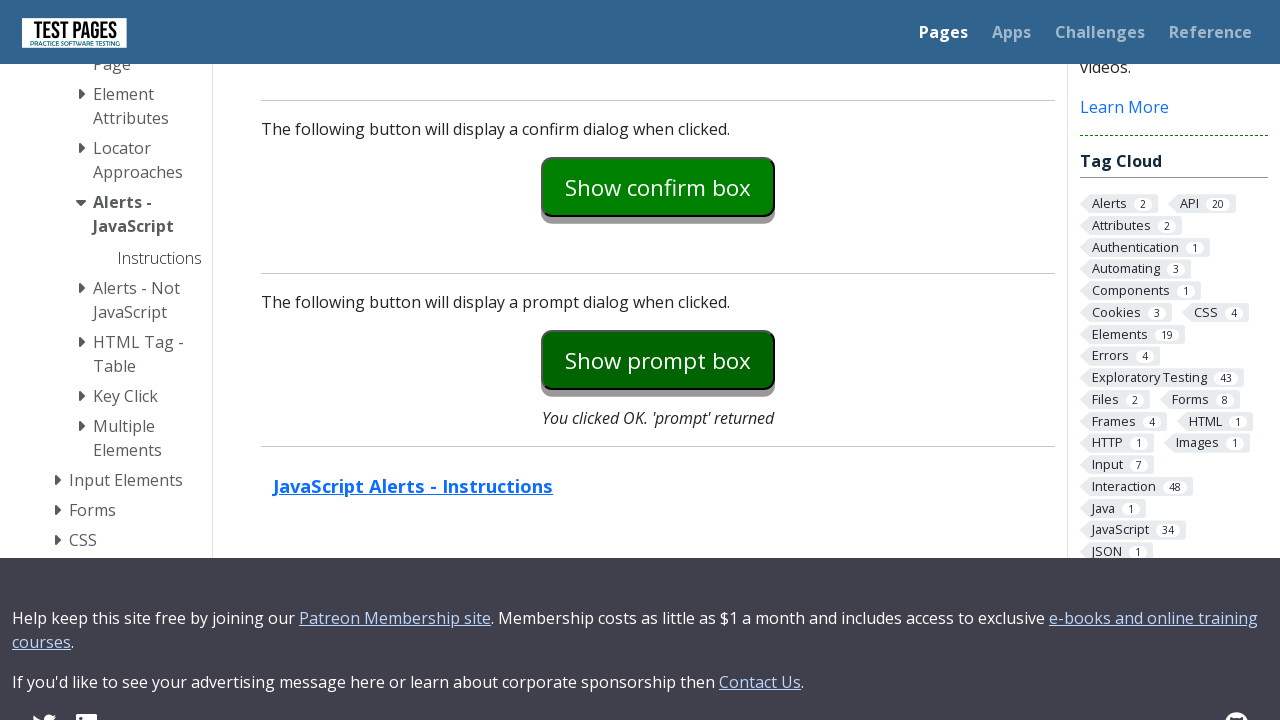